Navigates to a Ulike blog article about Olympic surfing and retrieves the page title and source

Starting URL: https://fr.ulike.com/blogs/news/surf-olympique-jo-paris-2024

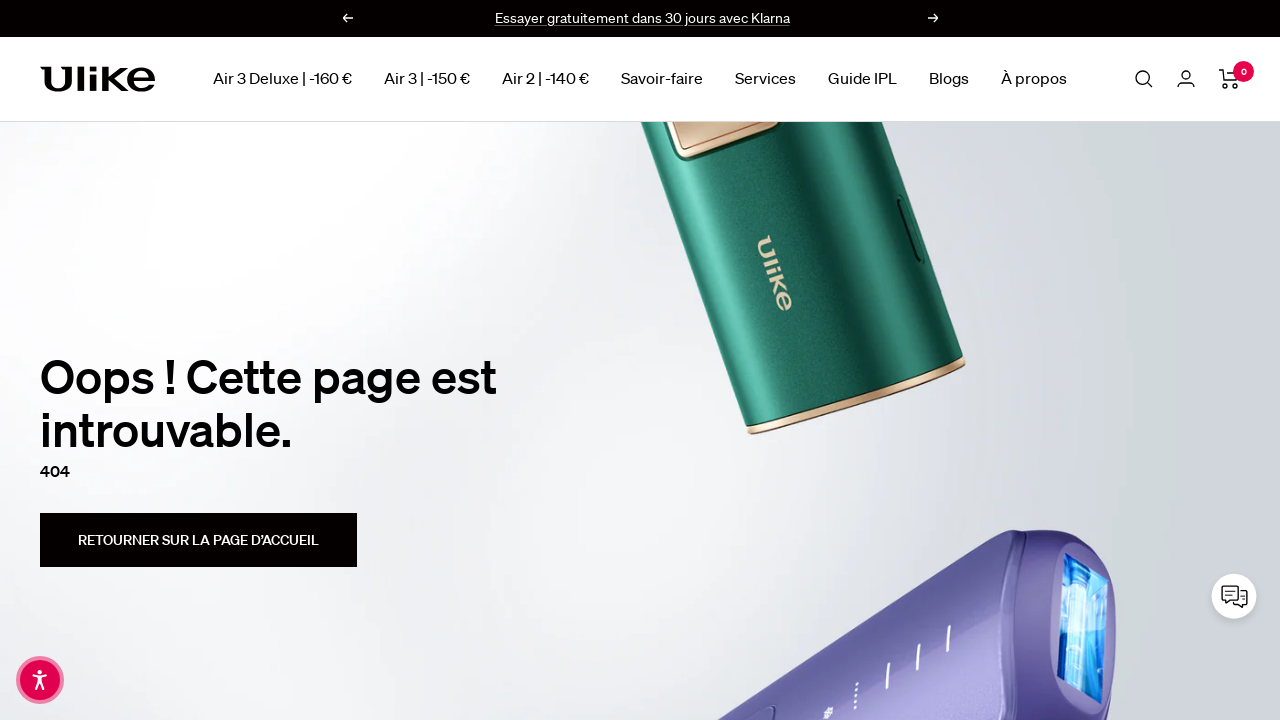

Retrieved page title from Ulike Olympic surfing blog article
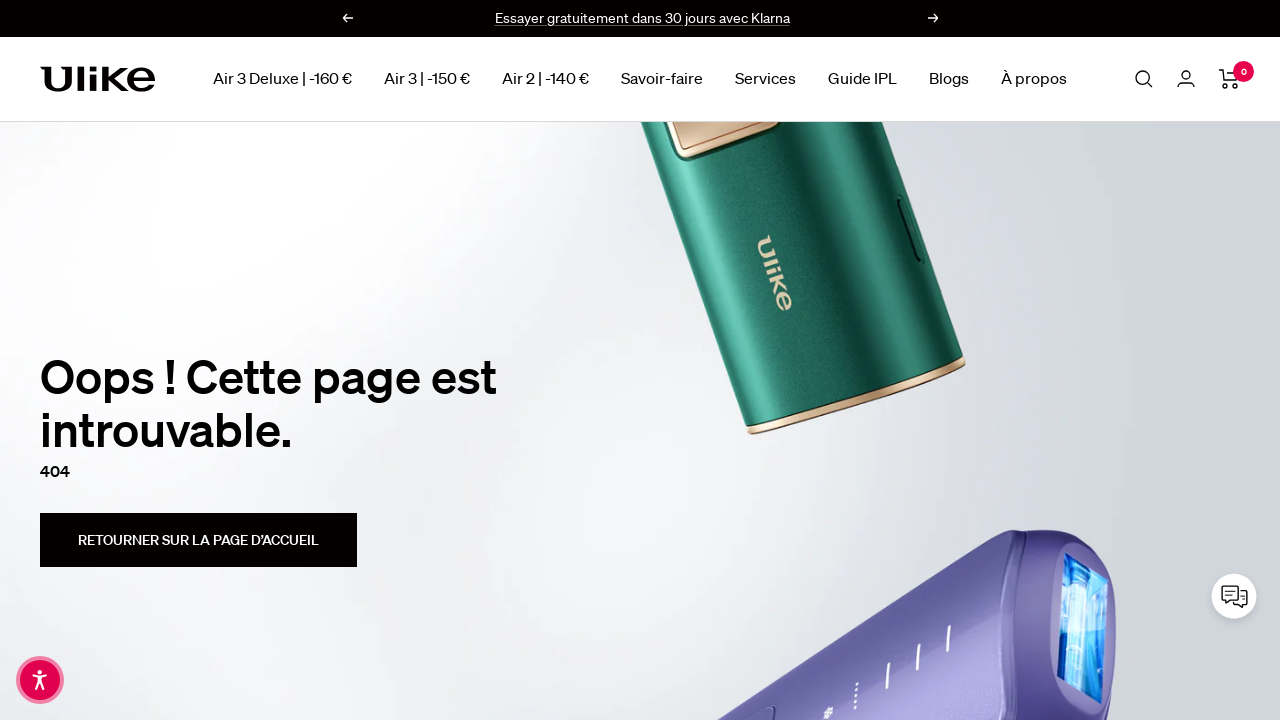

Retrieved page source HTML content
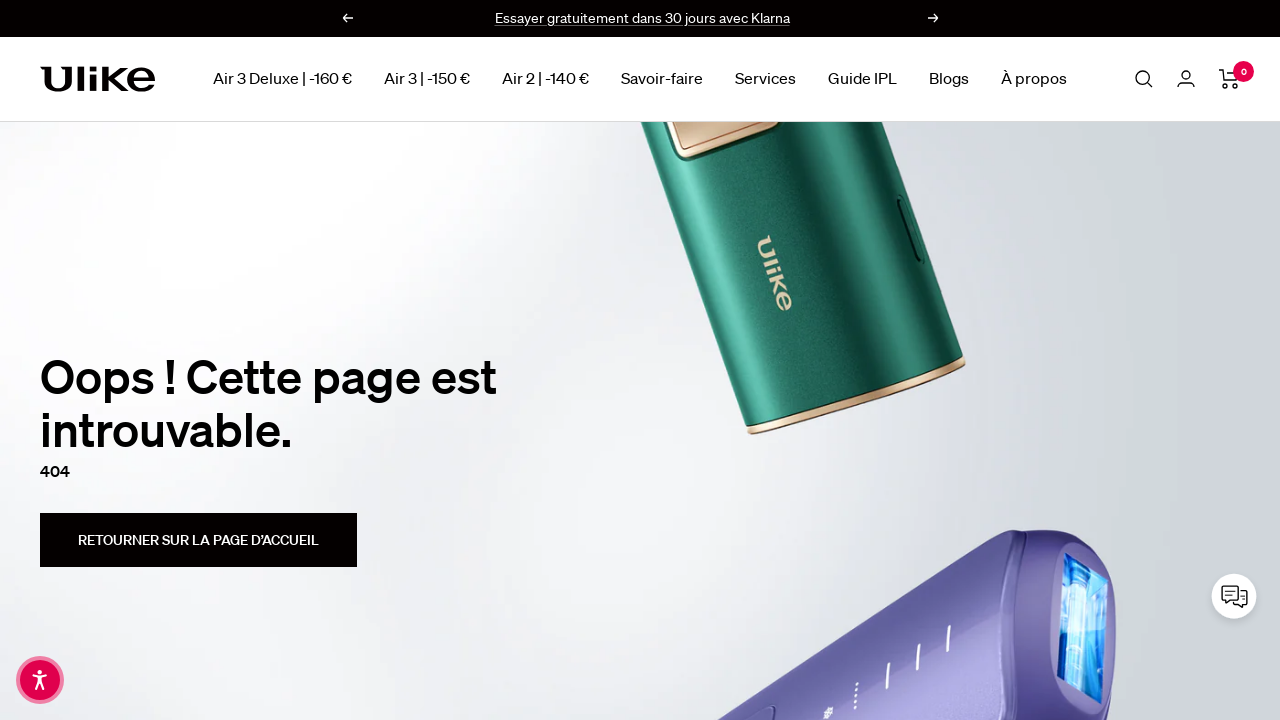

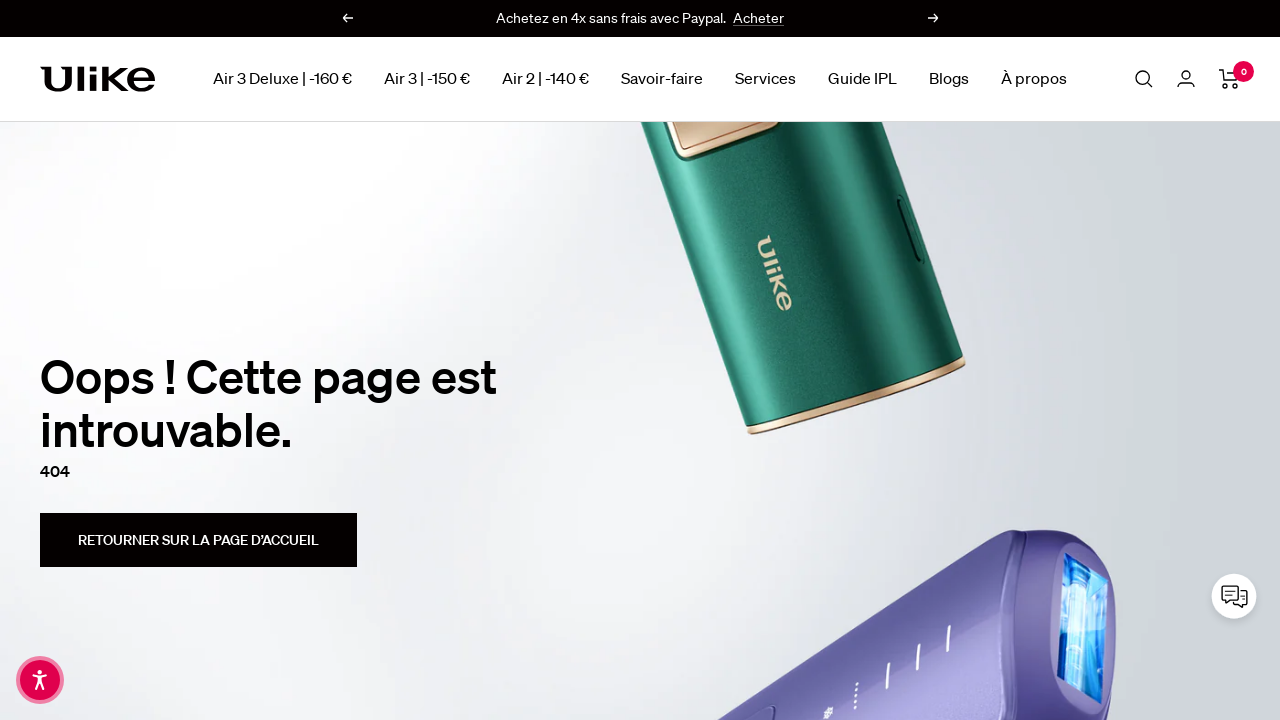